Tests adding todo items to the list and verifying they appear correctly

Starting URL: https://demo.playwright.dev/todomvc

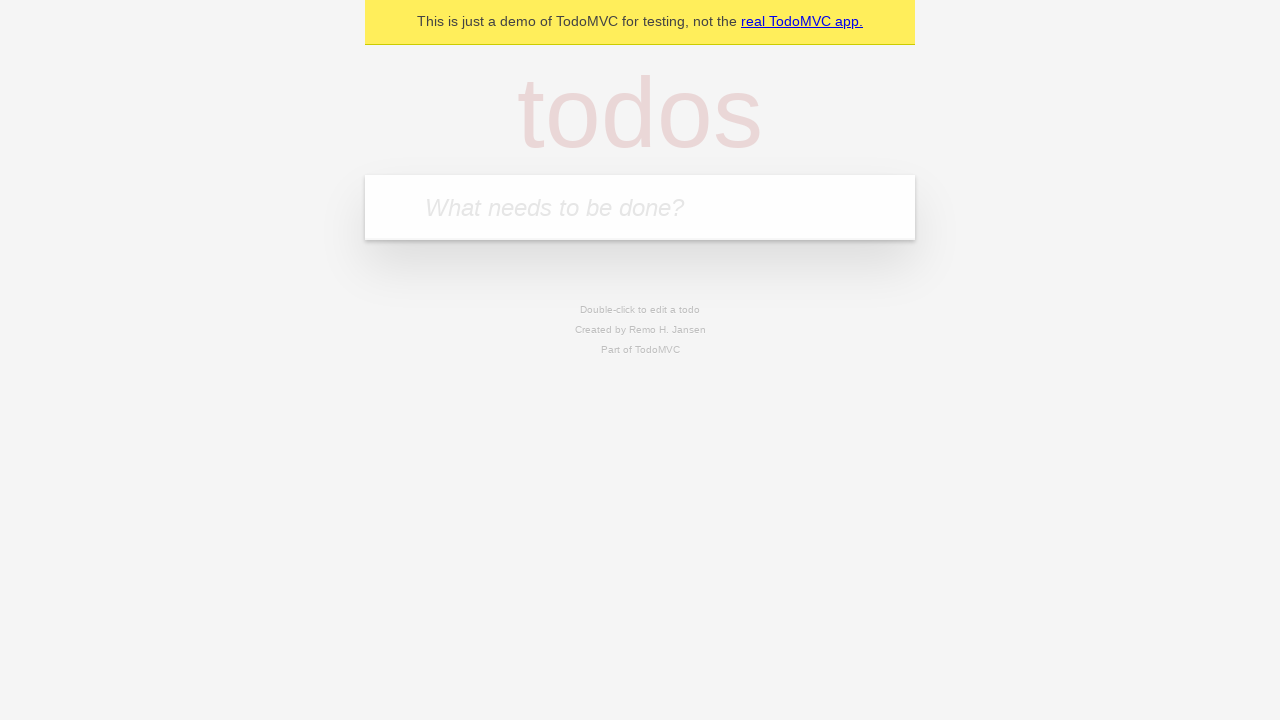

Filled todo input field with 'buy some cheese' on .new-todo
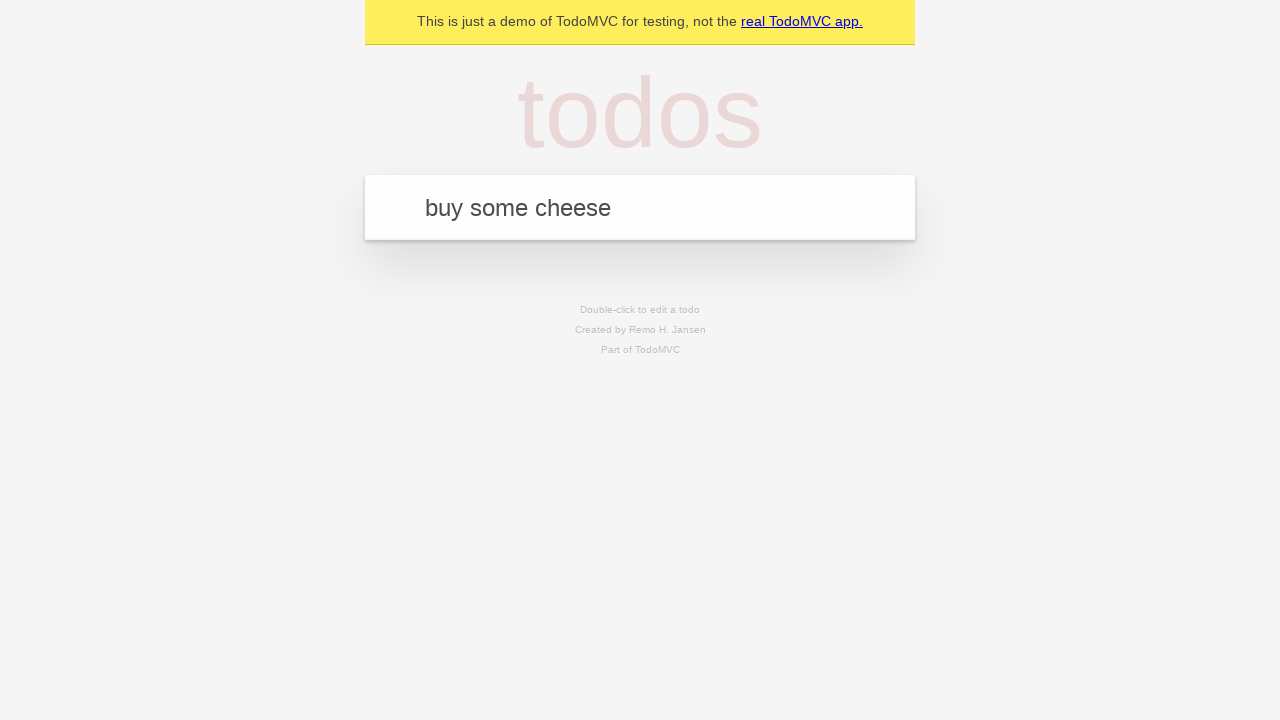

Pressed Enter to create first todo item on .new-todo
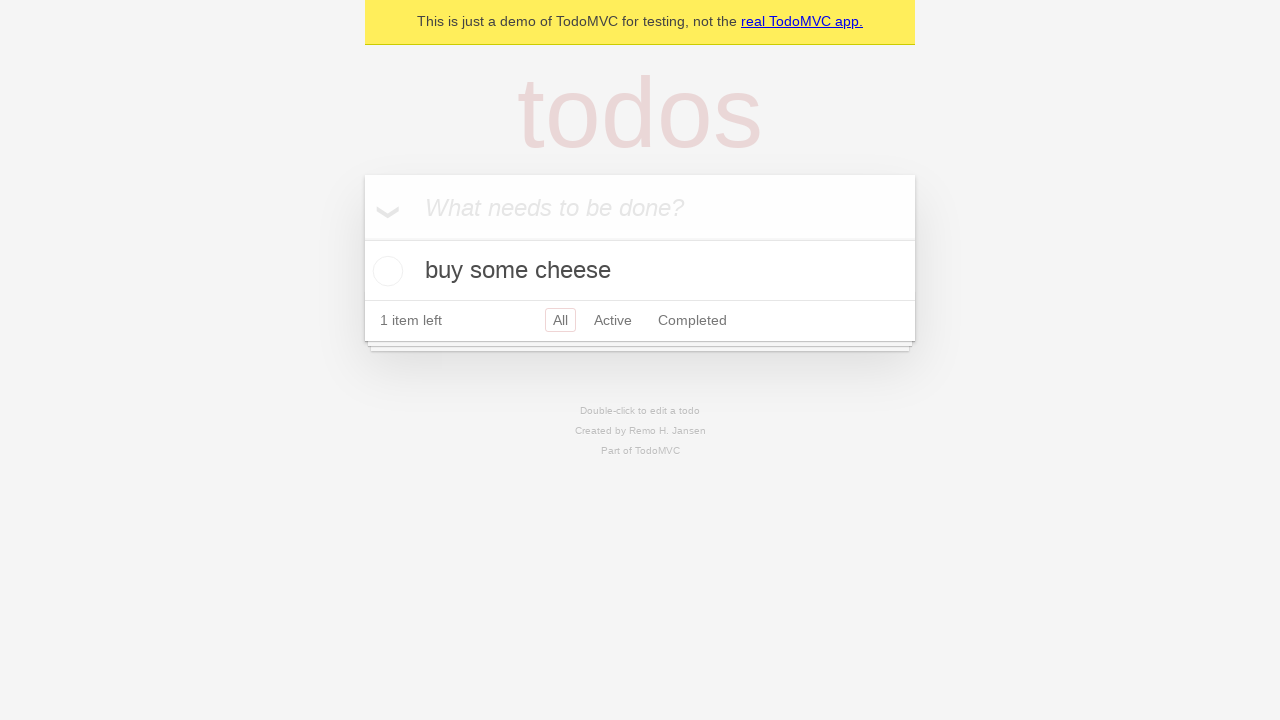

First todo item appeared in the todo list
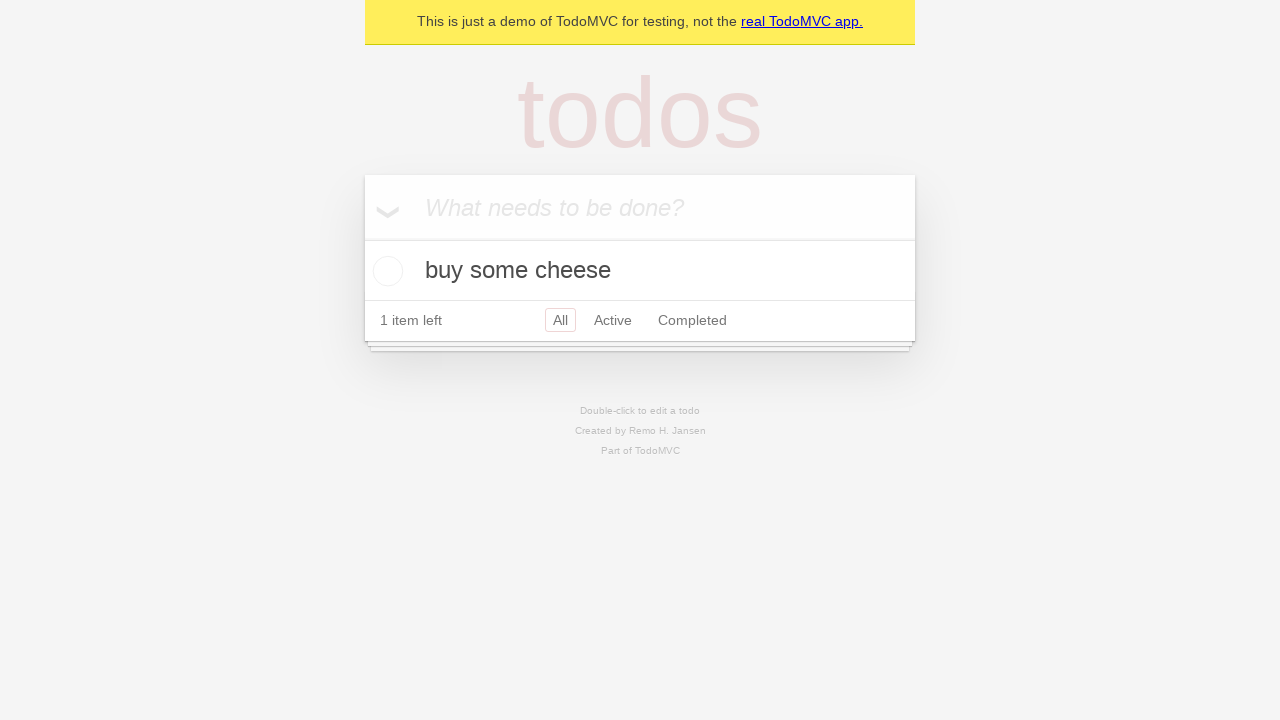

Filled todo input field with 'feed the cat' on .new-todo
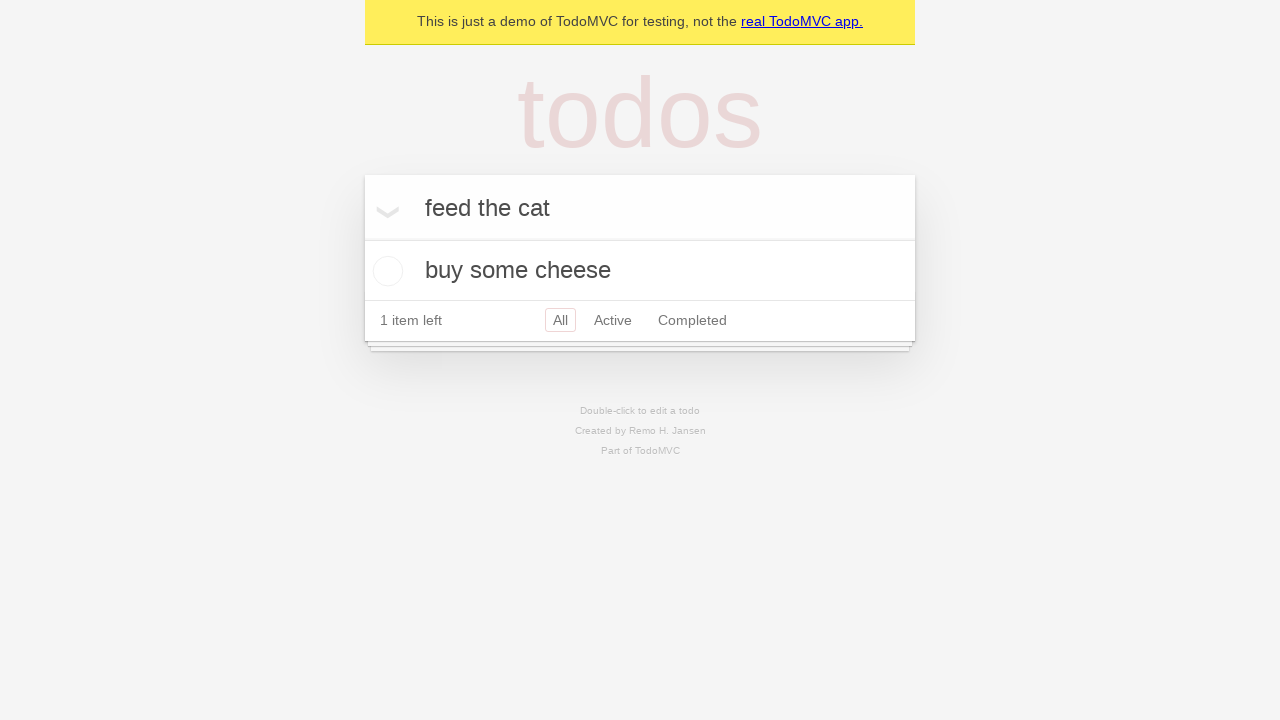

Pressed Enter to create second todo item on .new-todo
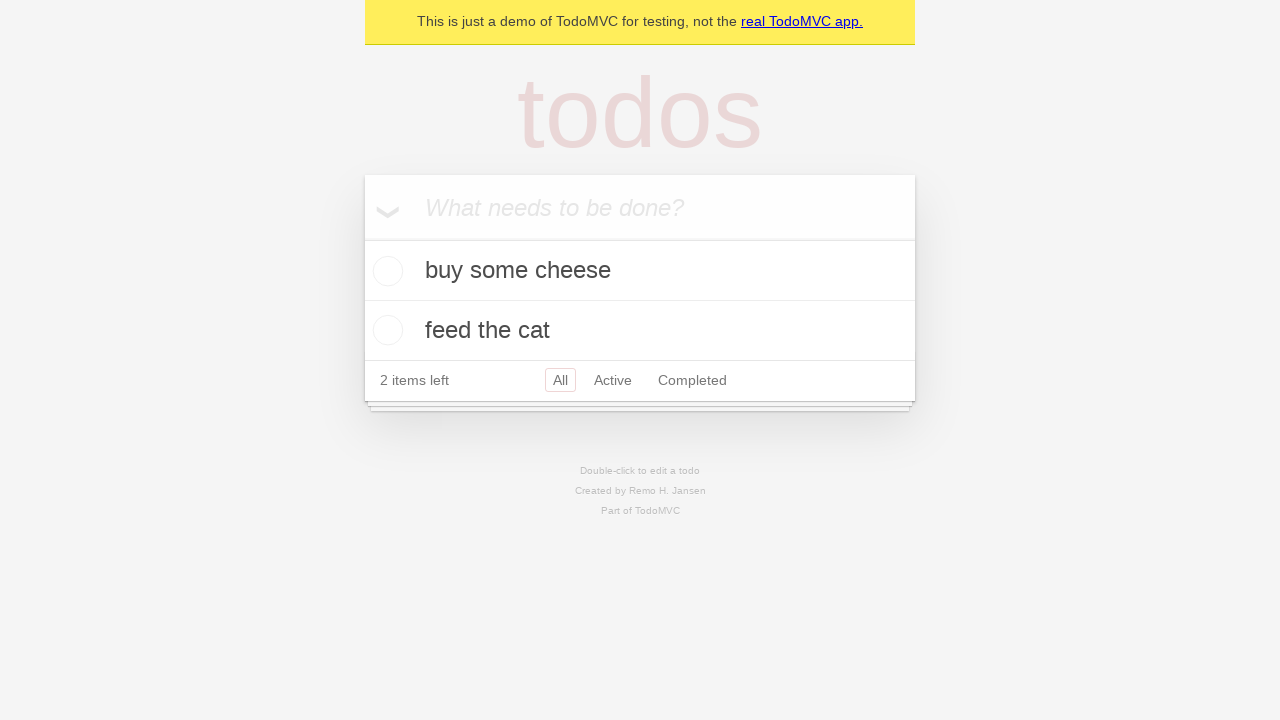

Second todo item appeared in the todo list, confirming both todos are visible
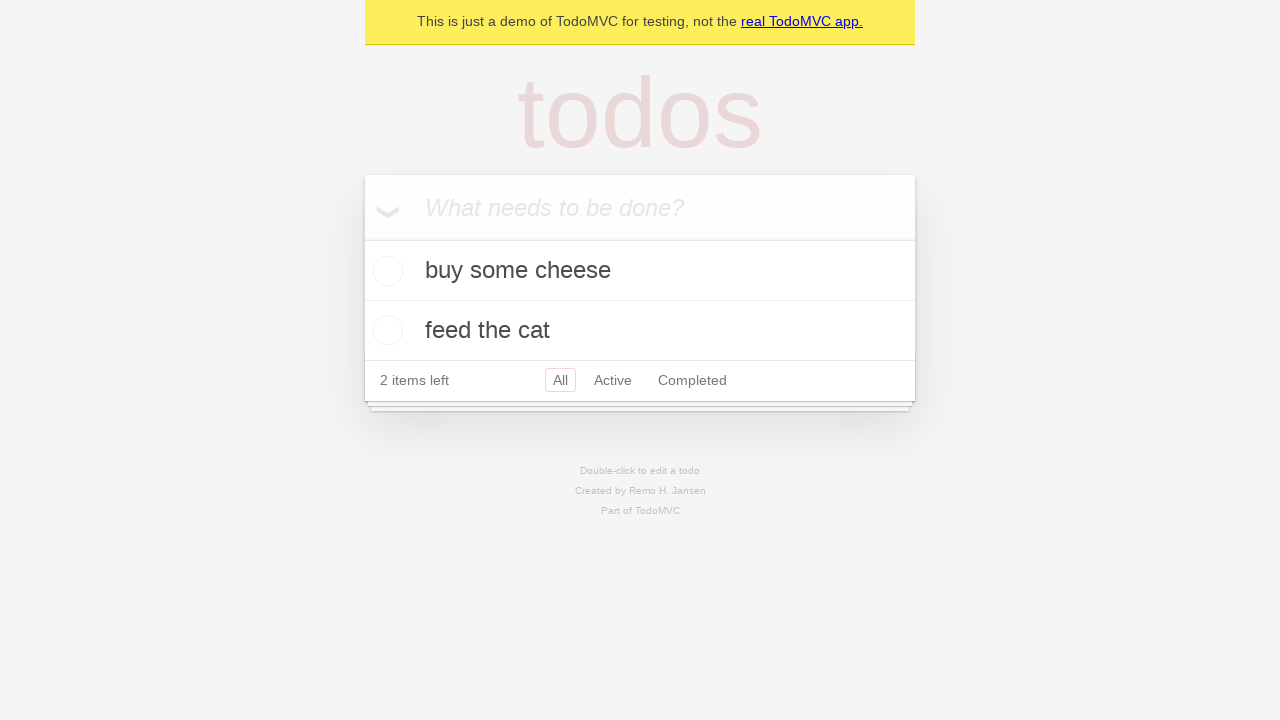

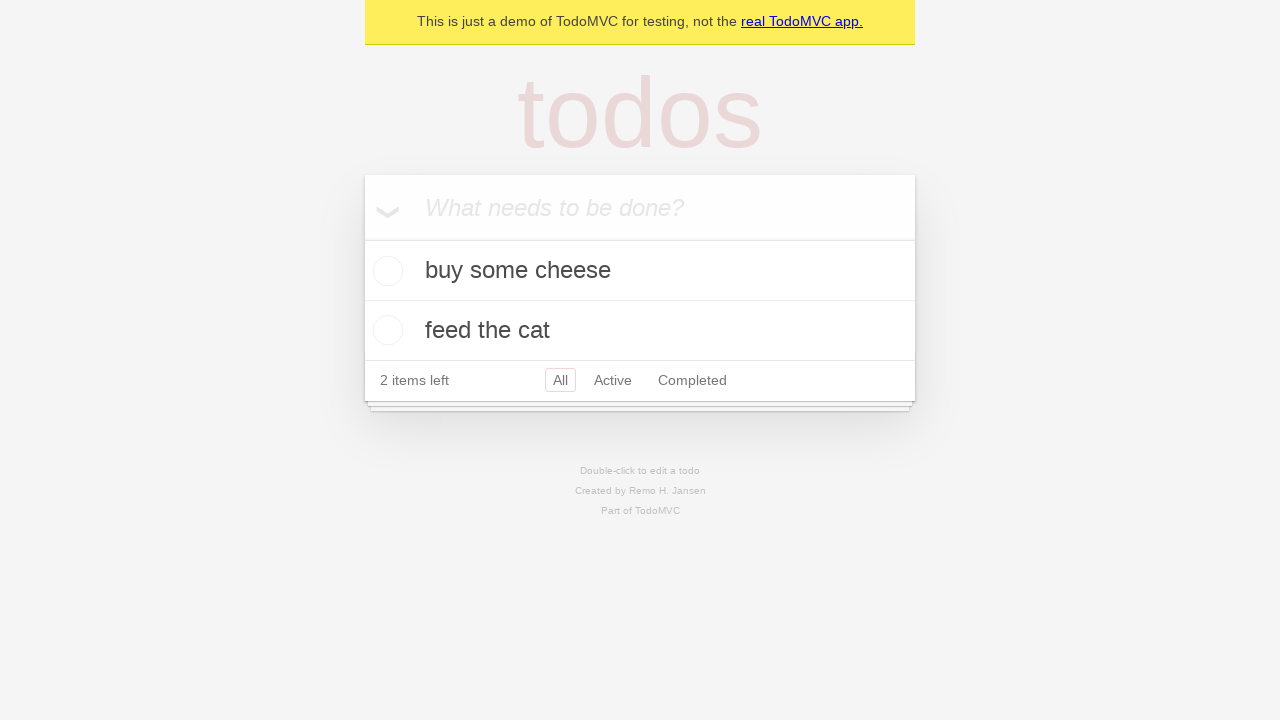